Tests navigation using link text and partial link text locators by clicking on "Ideal Weight" link and then "Weight Gain" link on a calculator website

Starting URL: https://www.calculator.net/ideal-weight-calculator.html

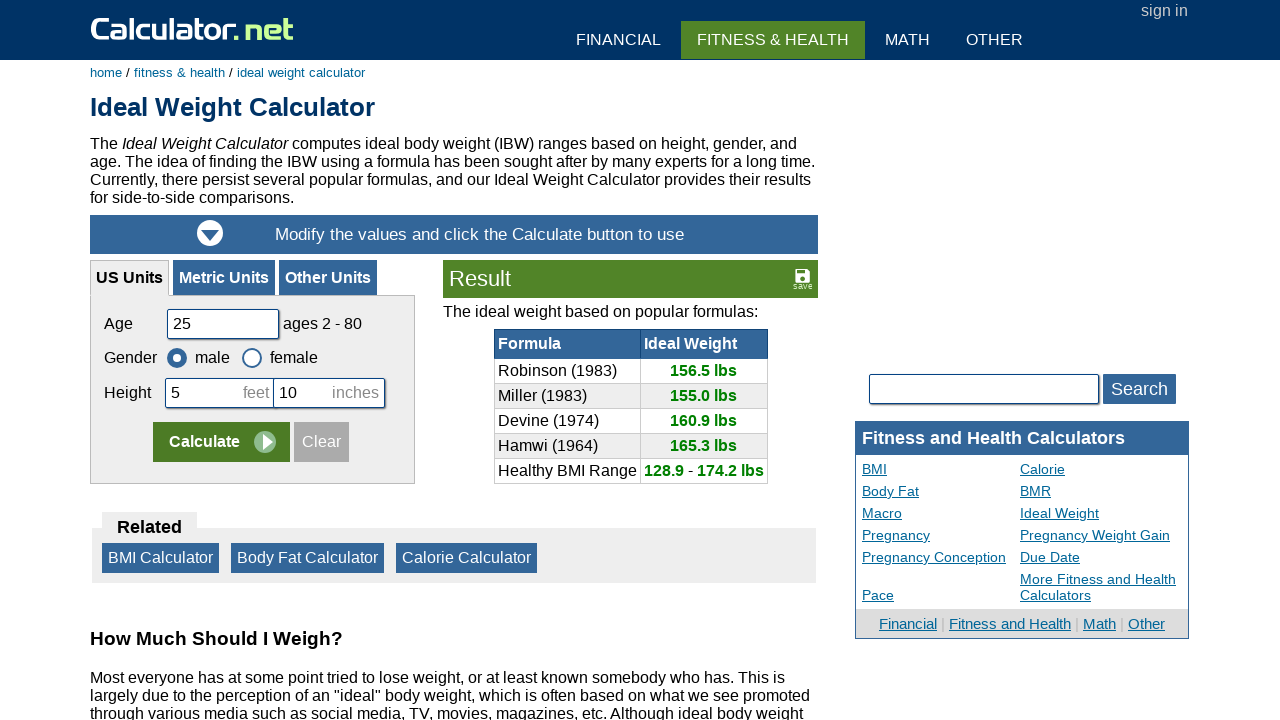

Clicked on 'Ideal Weight' link using full link text locator at (1099, 513) on a:text('Ideal Weight')
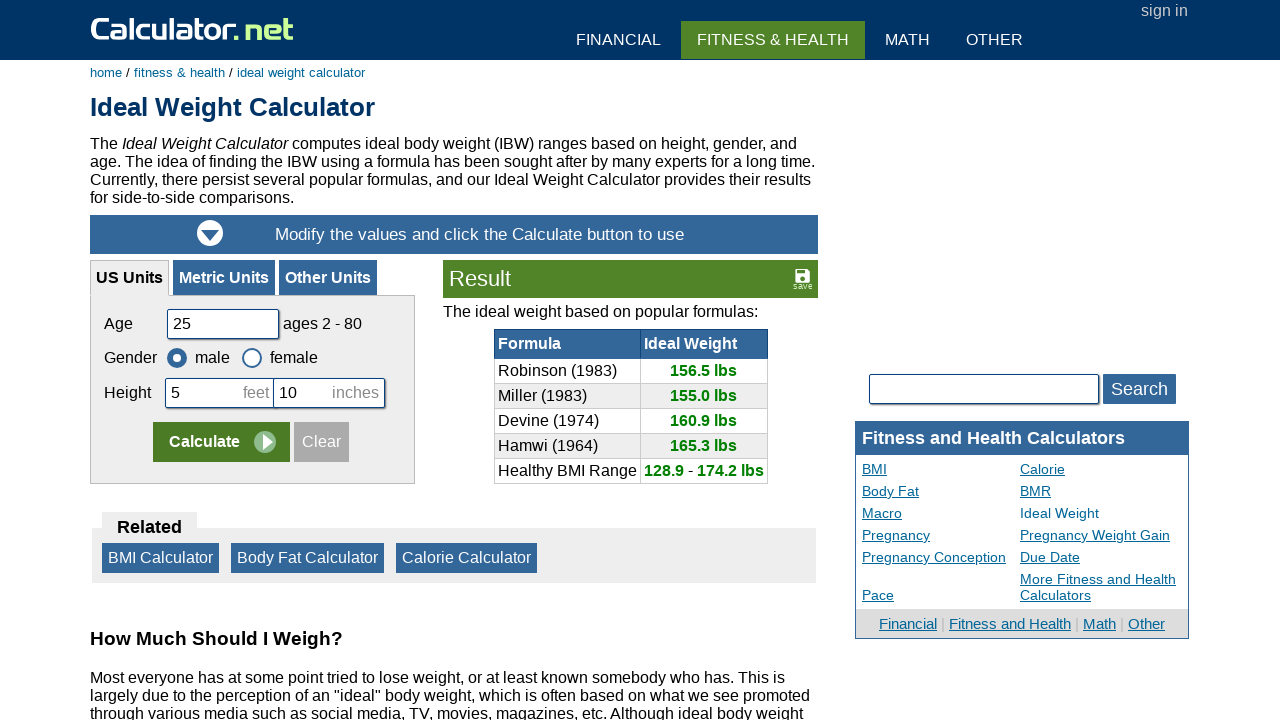

Clicked on 'Weight Gain' link using partial link text locator at (1099, 535) on a:text('Weight Gain')
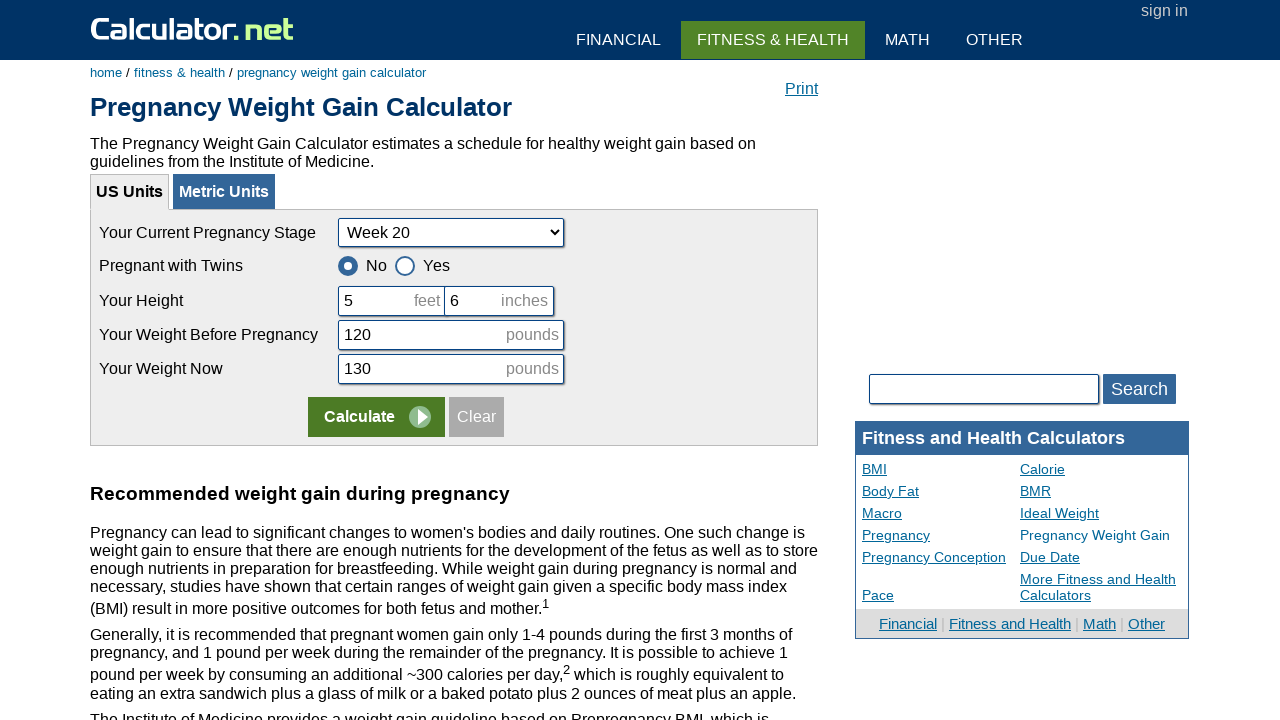

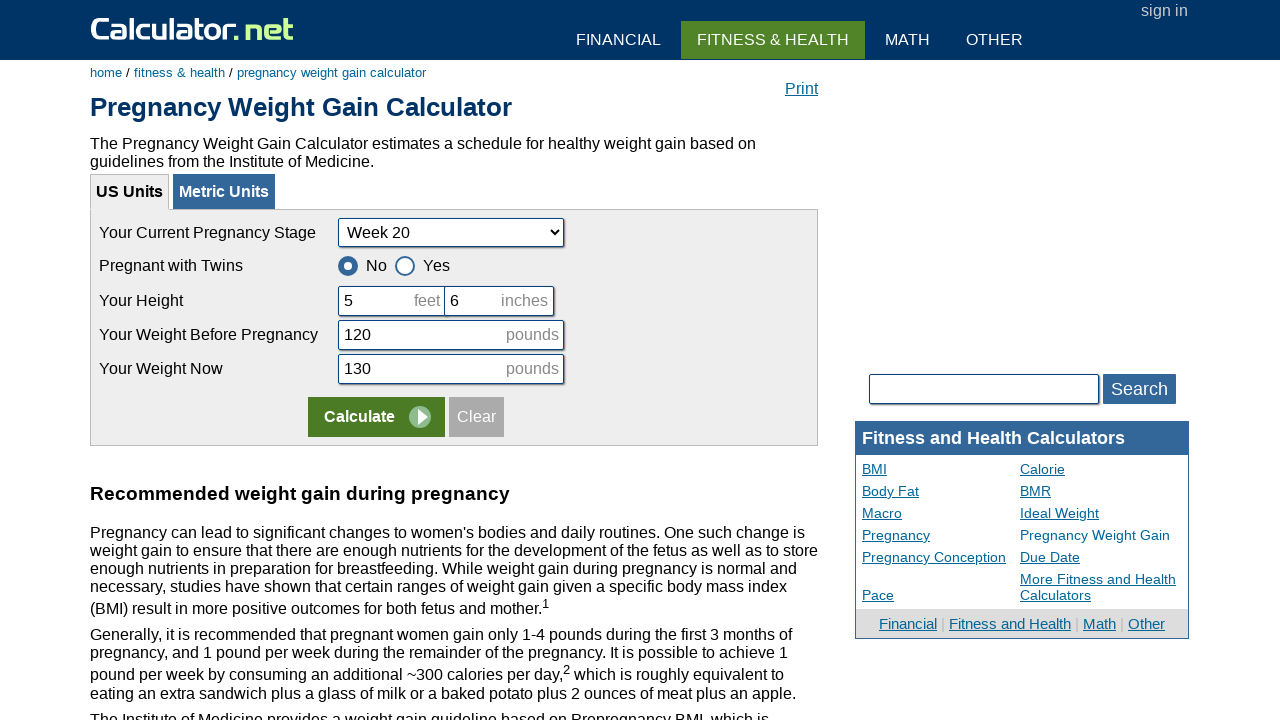